Tests text comparison tool by copying text from one textarea to another using keyboard shortcuts and performing a right-click action

Starting URL: https://text-compare.com/

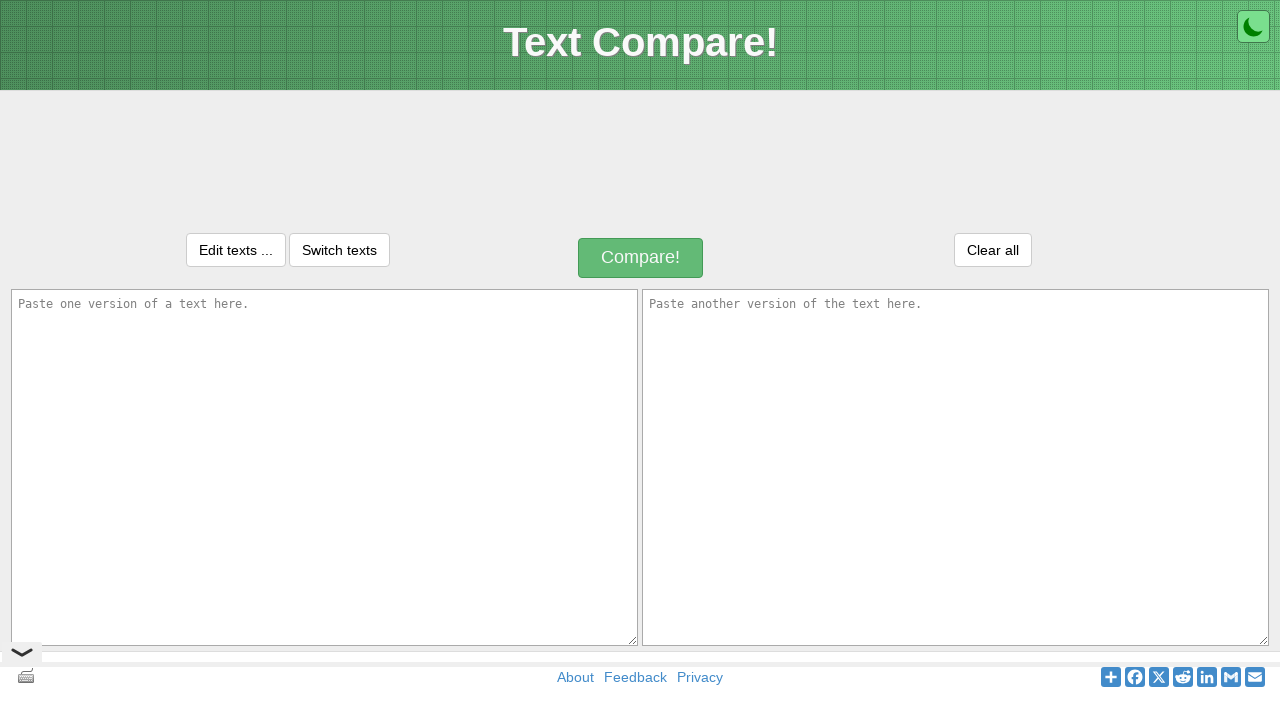

Filled first textarea with 'jay shankar' on textarea[name='text1']
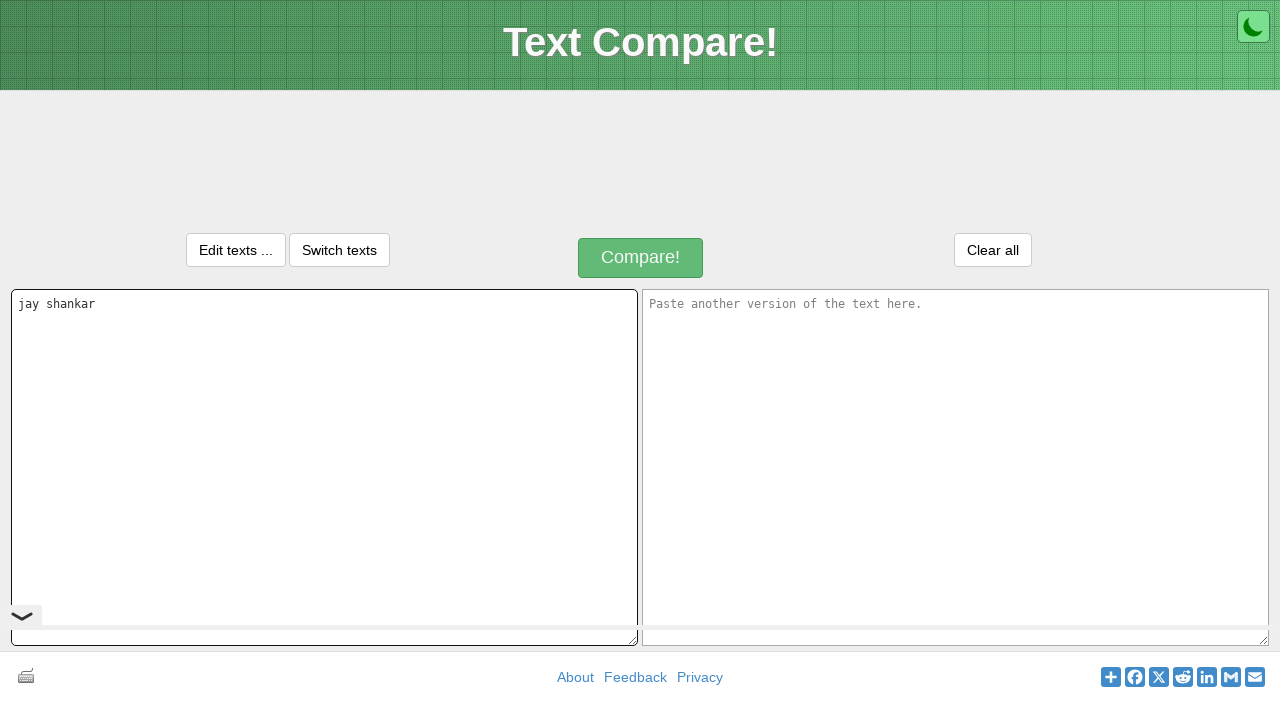

Clicked on first textarea at (324, 467) on textarea[name='text1']
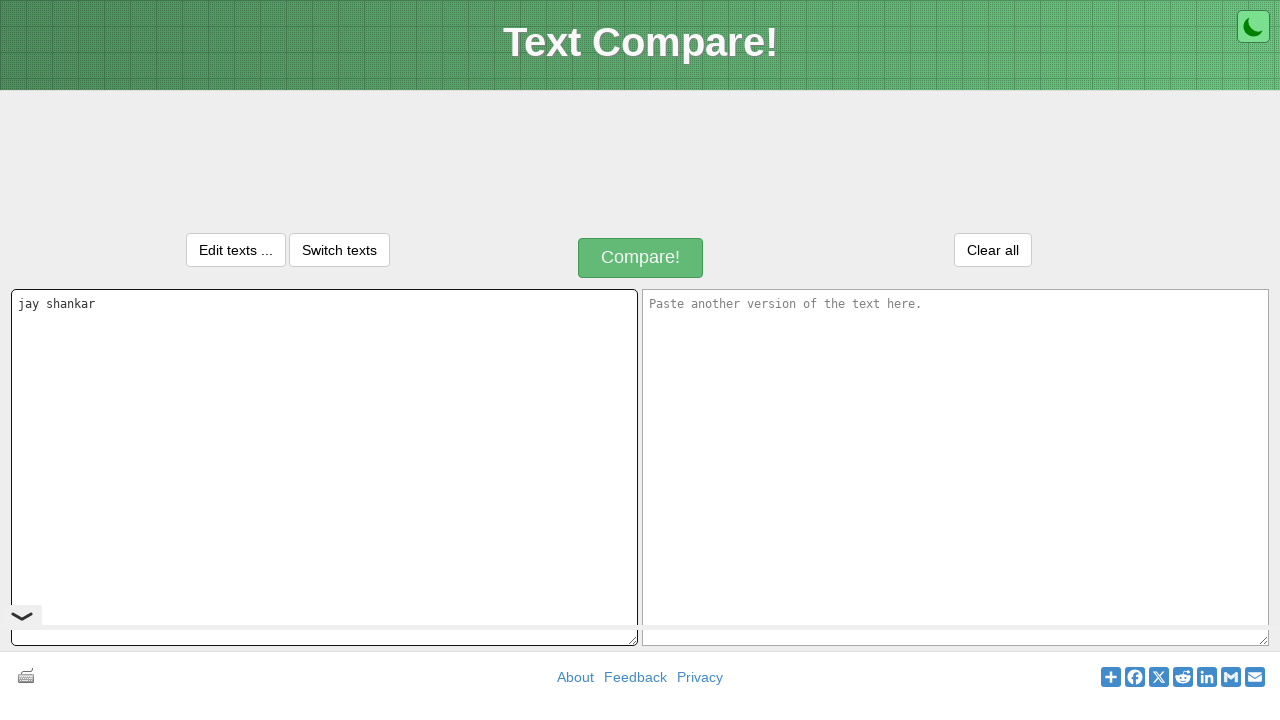

Selected all text in first textarea using Ctrl+A
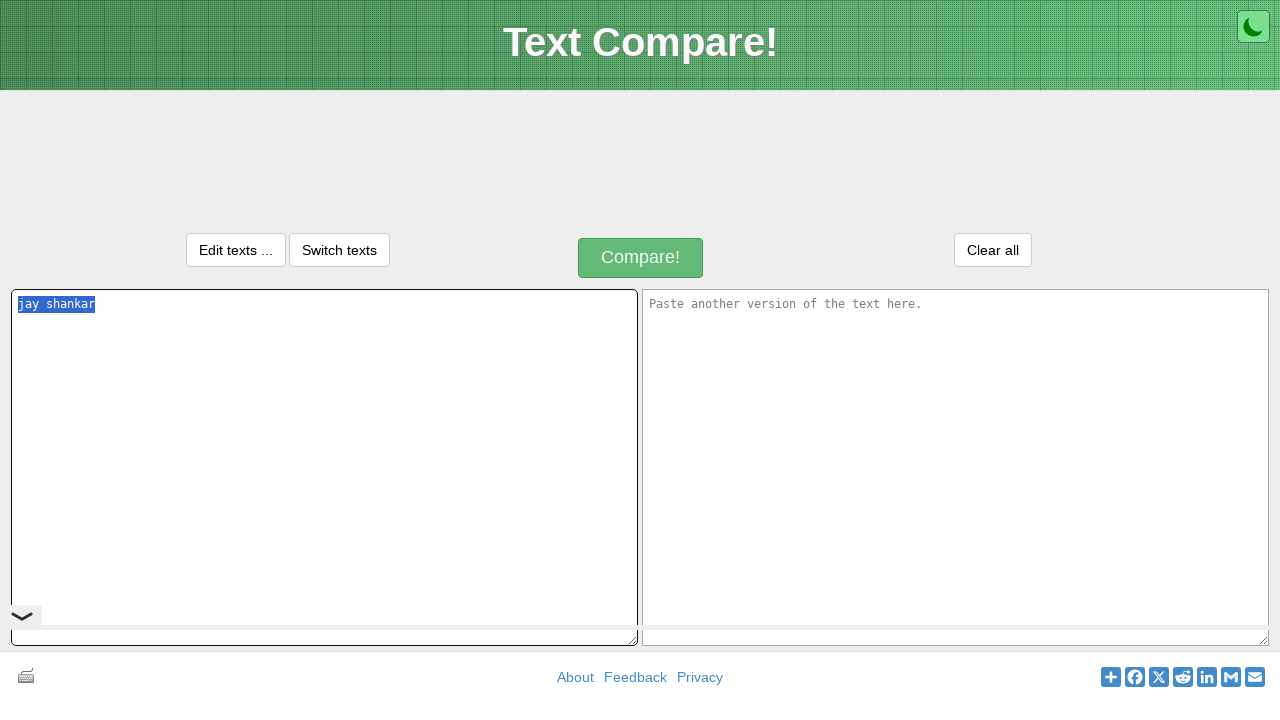

Copied selected text using Ctrl+C
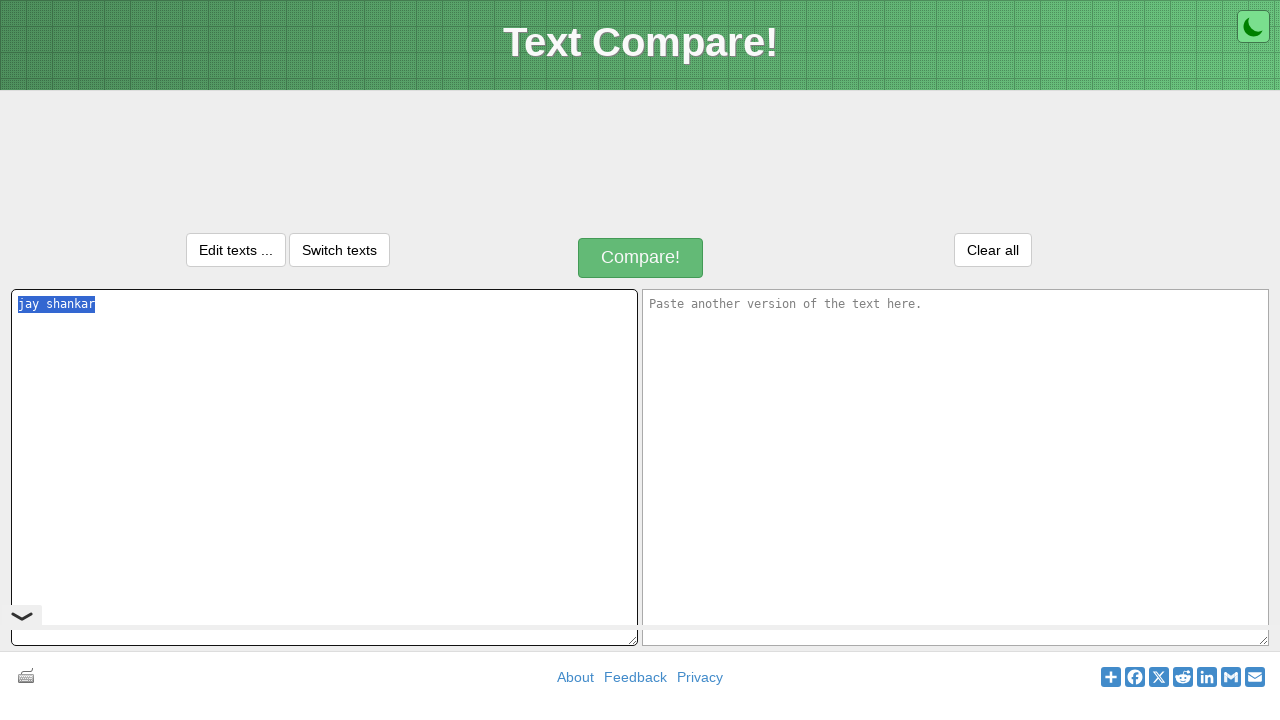

Clicked on second textarea at (956, 467) on textarea[name='text2']
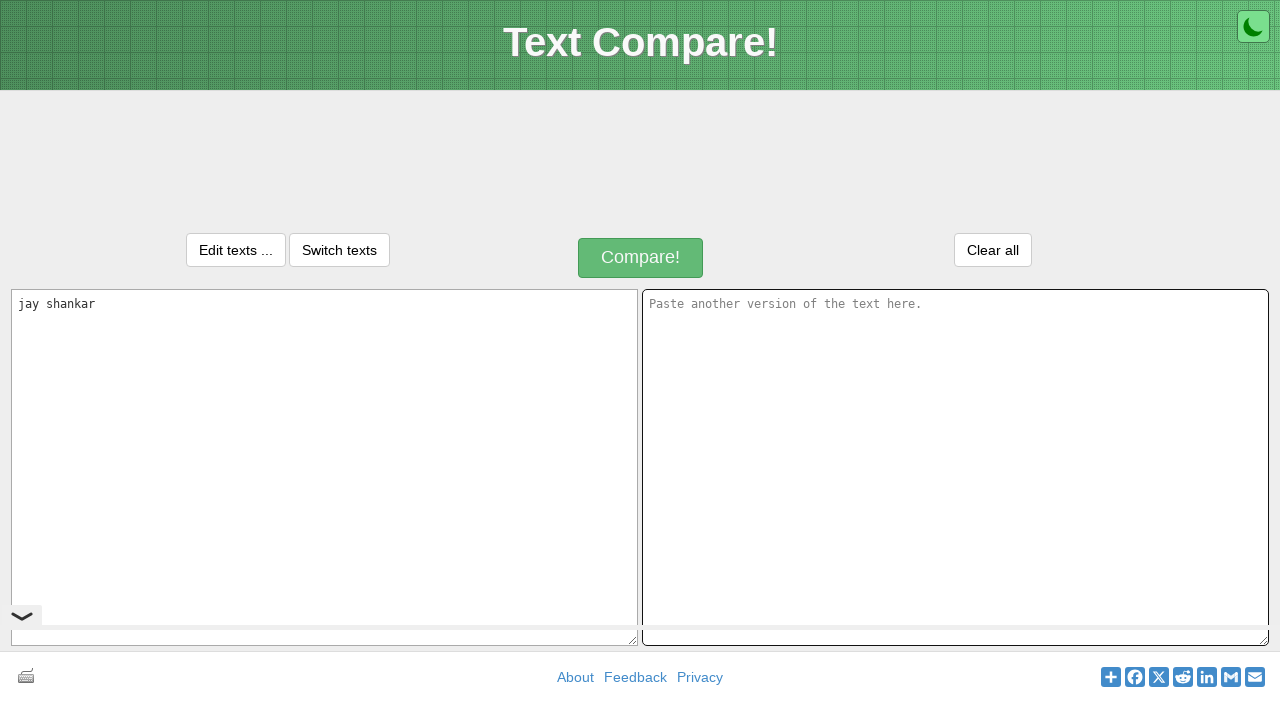

Pasted text into second textarea using Ctrl+V
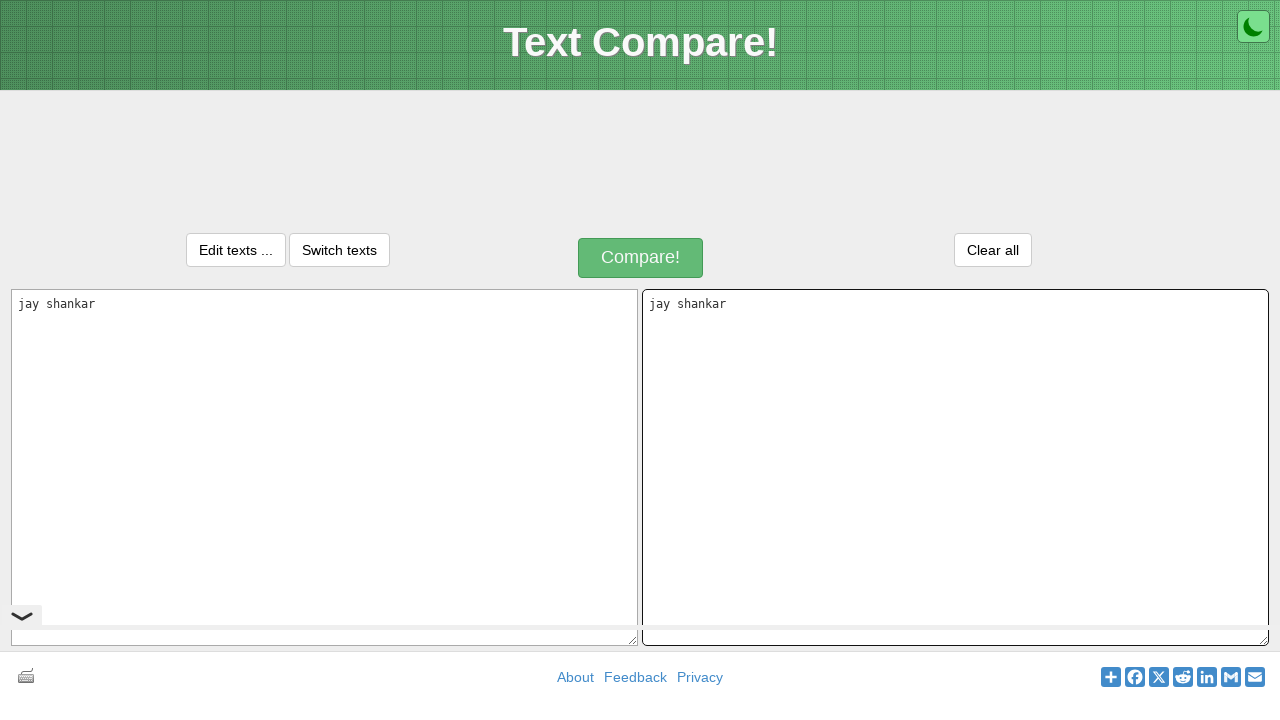

Right-clicked on second textarea at (956, 467) on textarea[name='text2']
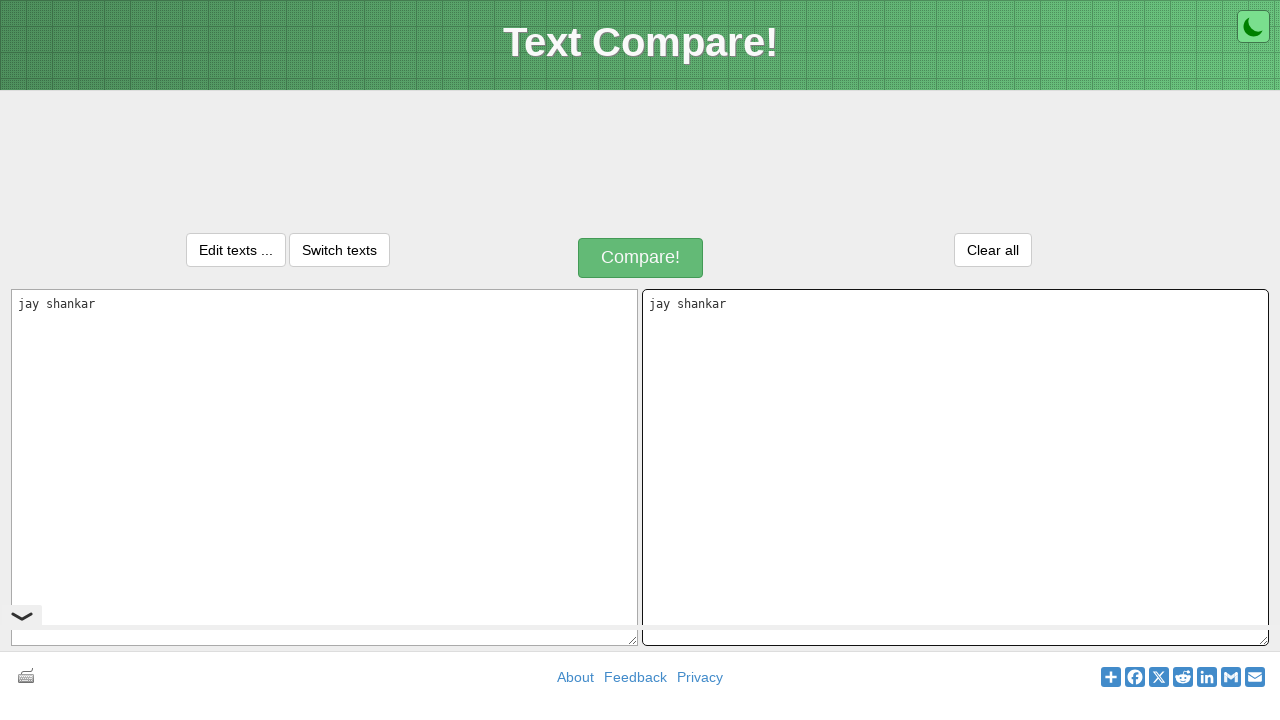

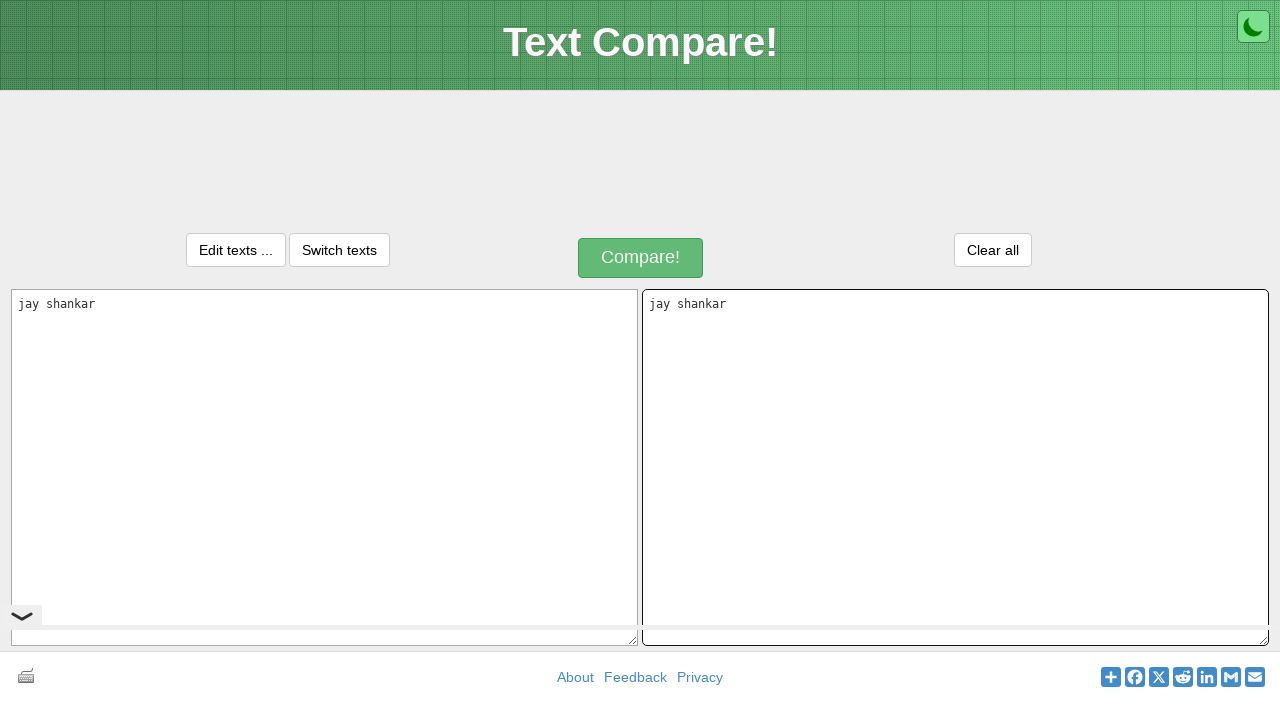